Tests handling a prompt dialog by entering text and accepting it

Starting URL: https://testpages.eviltester.com/styled/alerts/alert-test.html

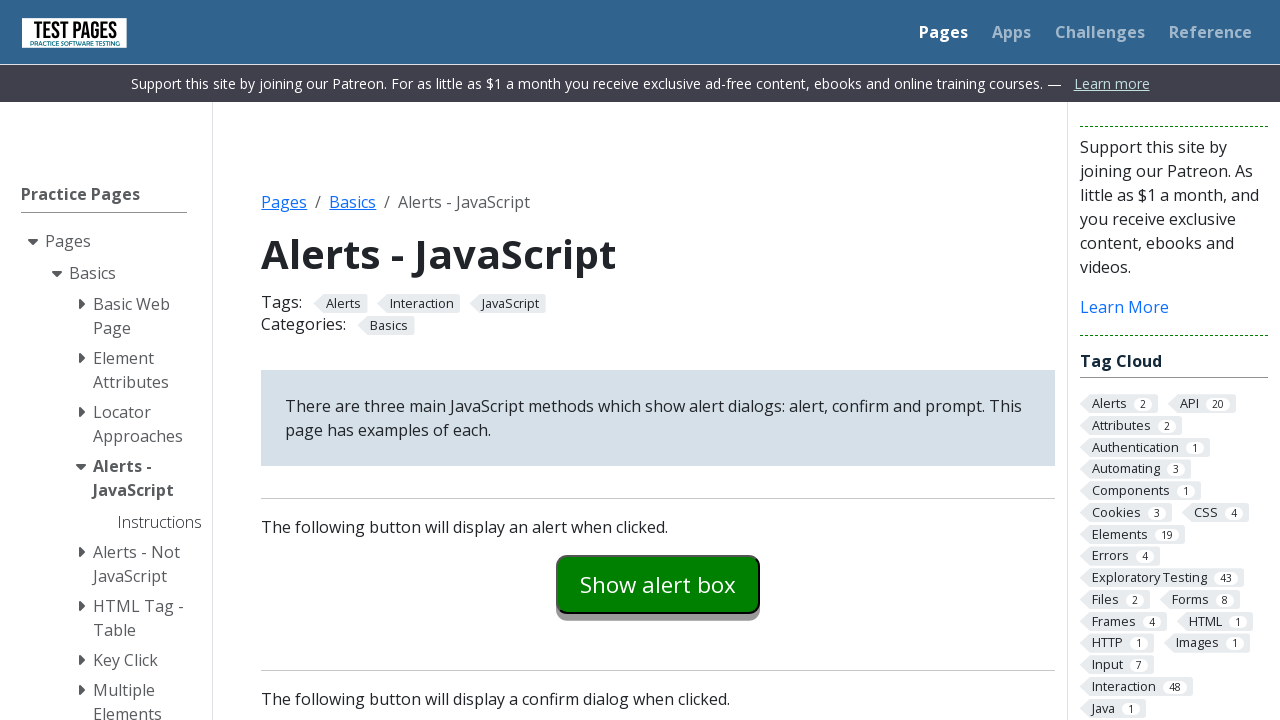

Set up dialog handler to accept prompt with text 'some random input'
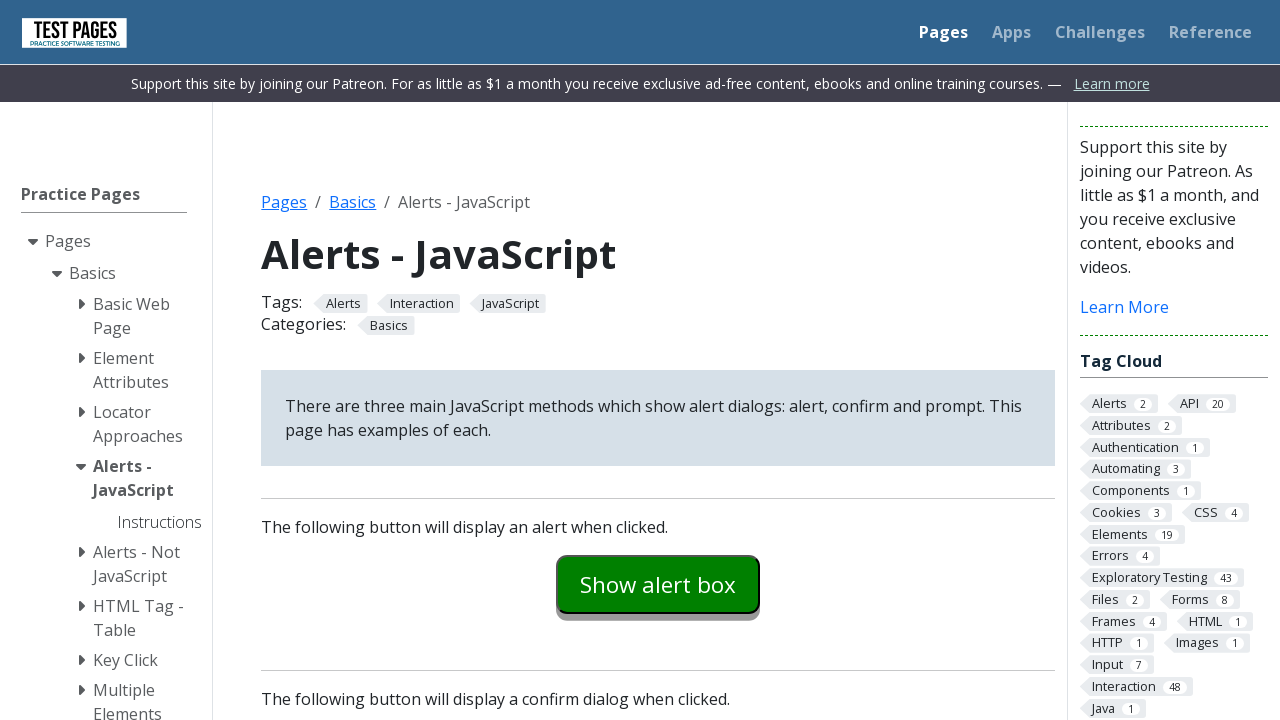

Clicked prompt example button at (658, 360) on #promptexample
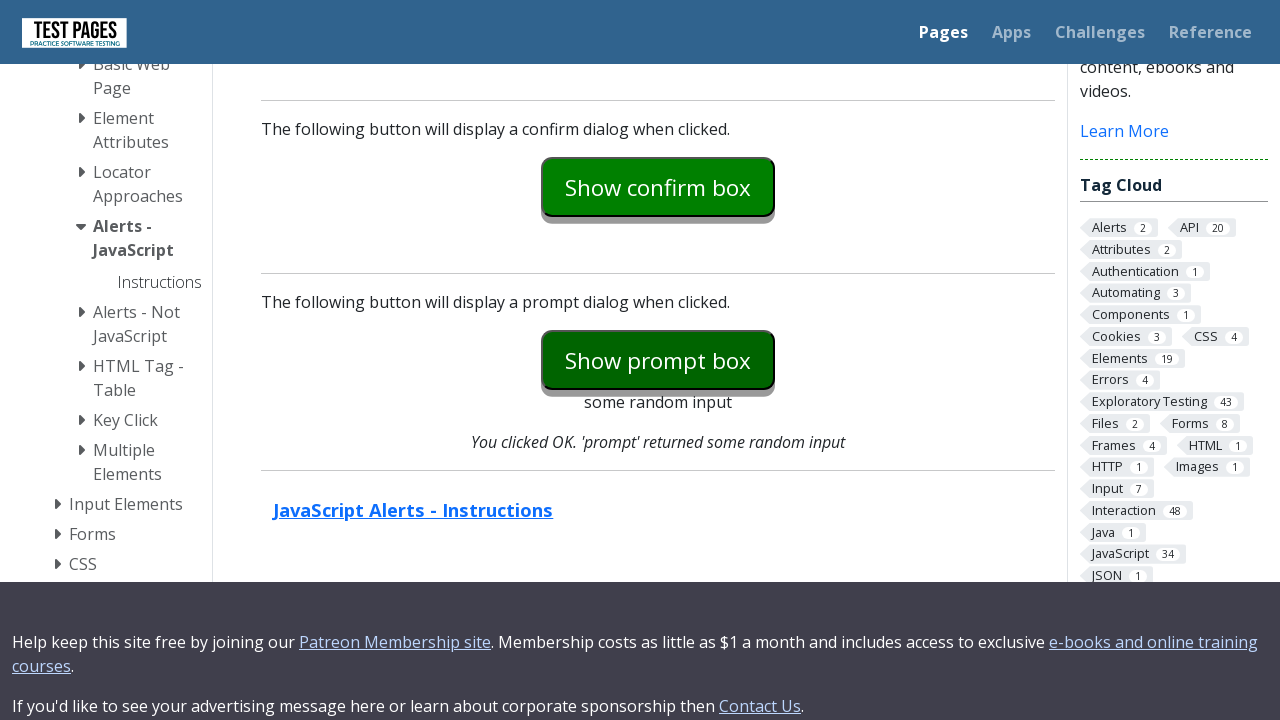

Prompt explanation text appeared on page
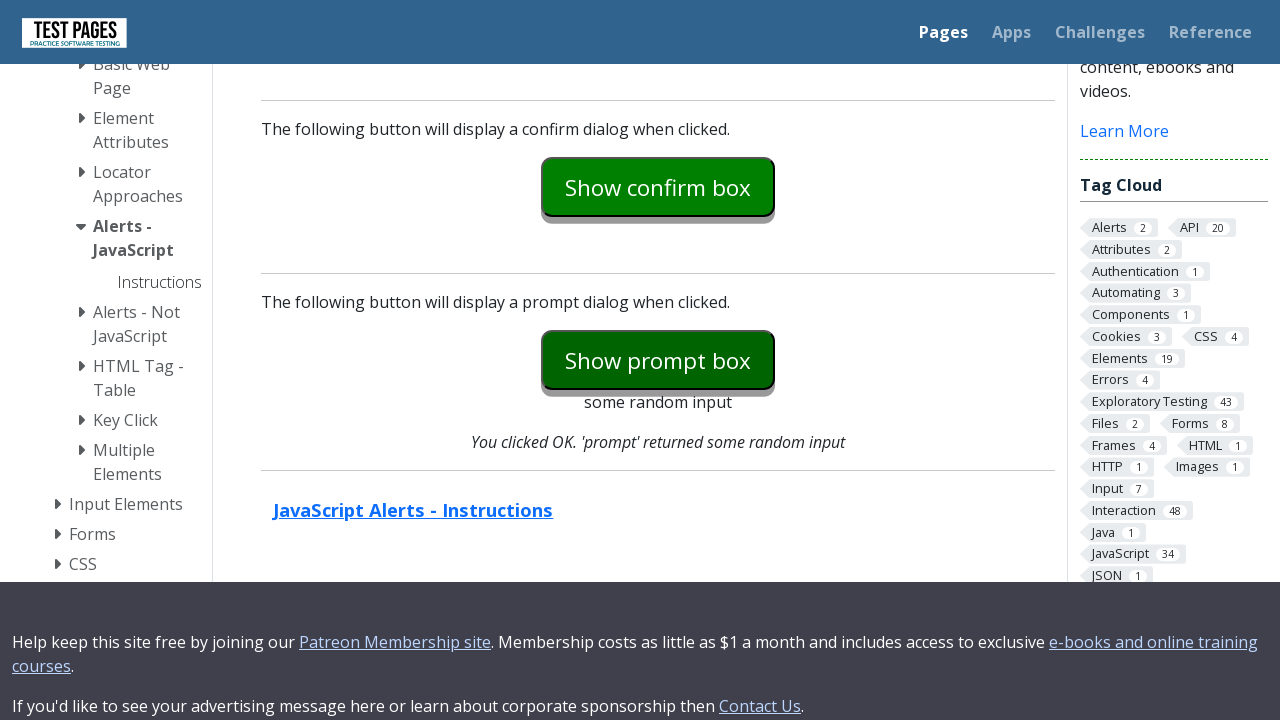

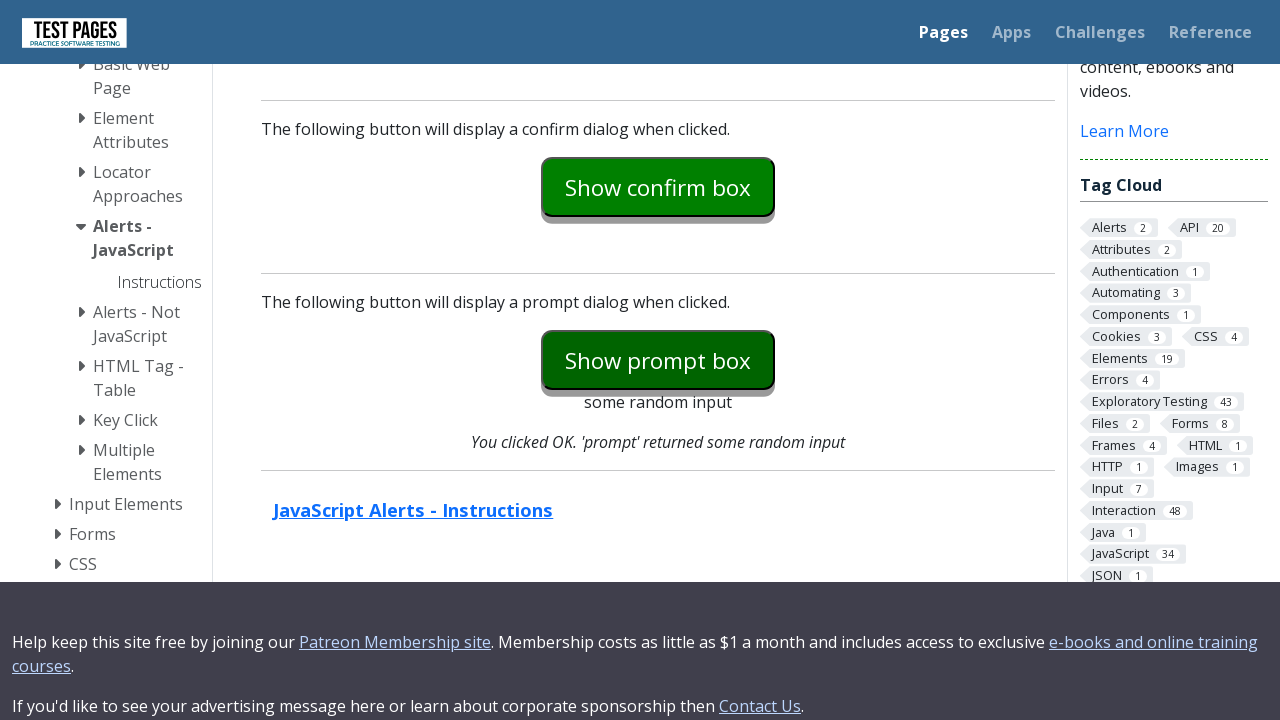